Navigates through three LambdaTest website pages: visual regression testing page, pricing page, and blog page, verifying each page loads successfully.

Starting URL: https://www.lambdatest.com/visual-regression-testing

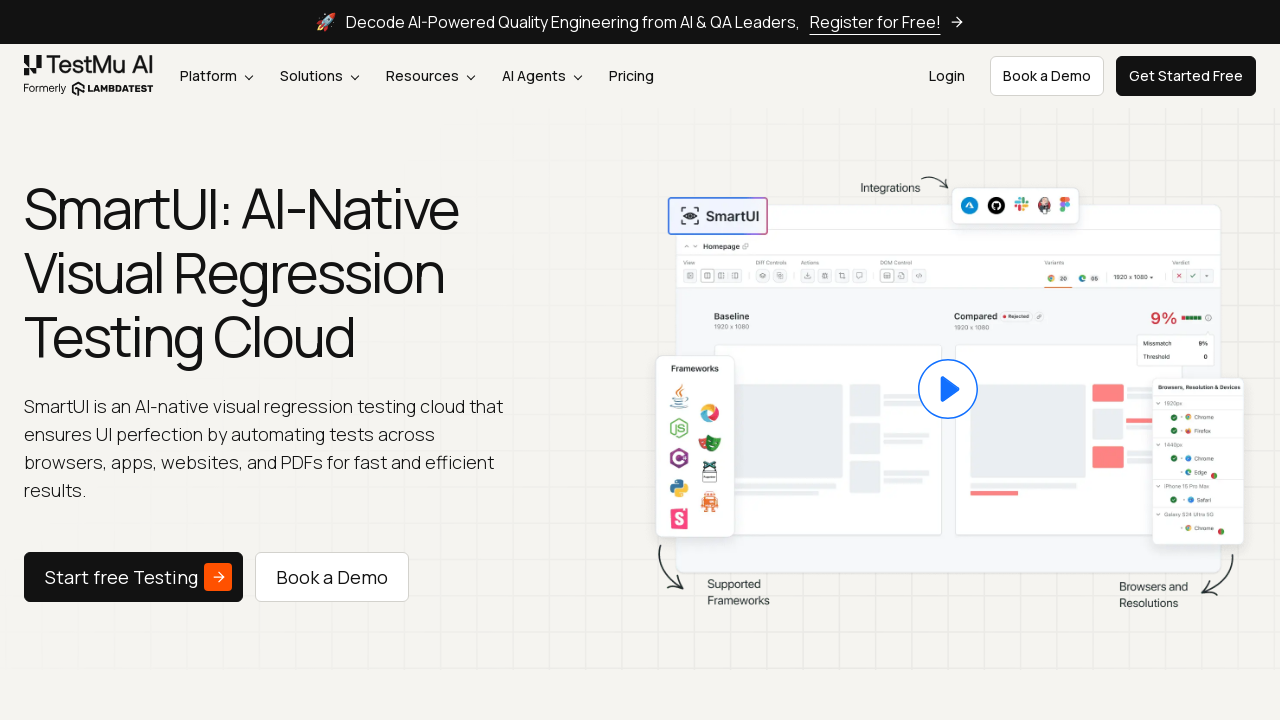

Visual regression testing page loaded successfully
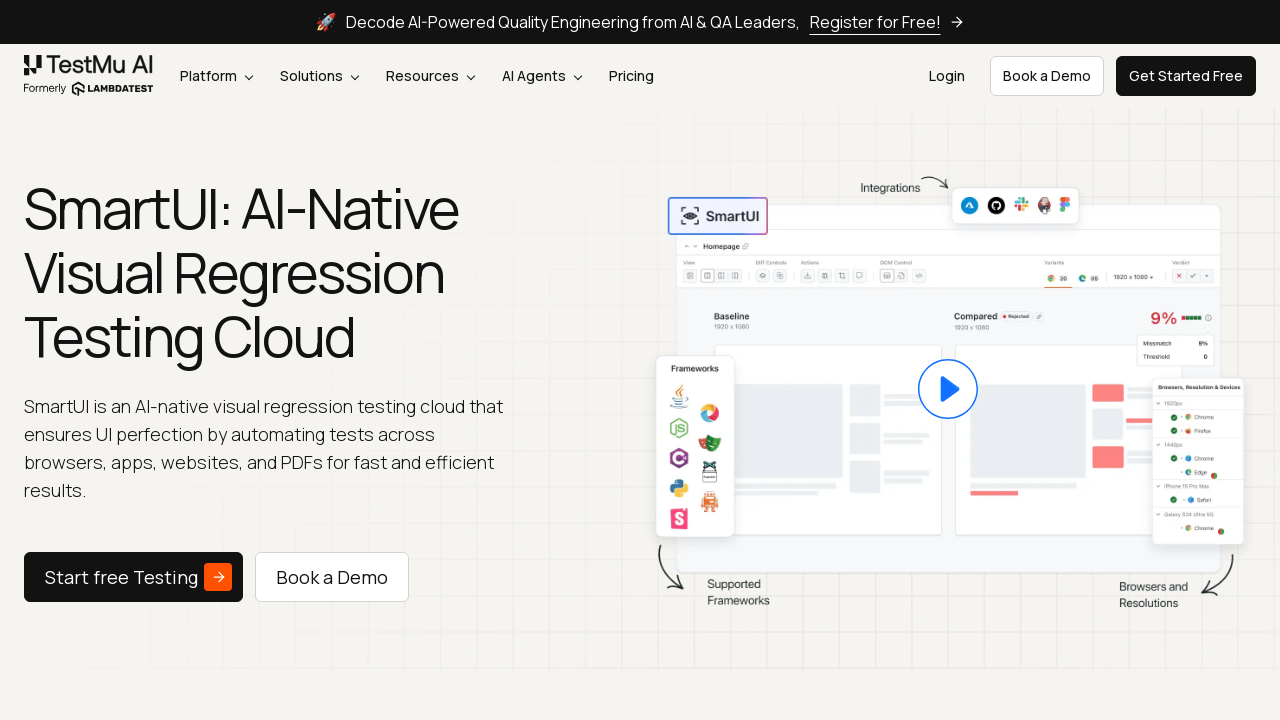

Navigated to pricing page
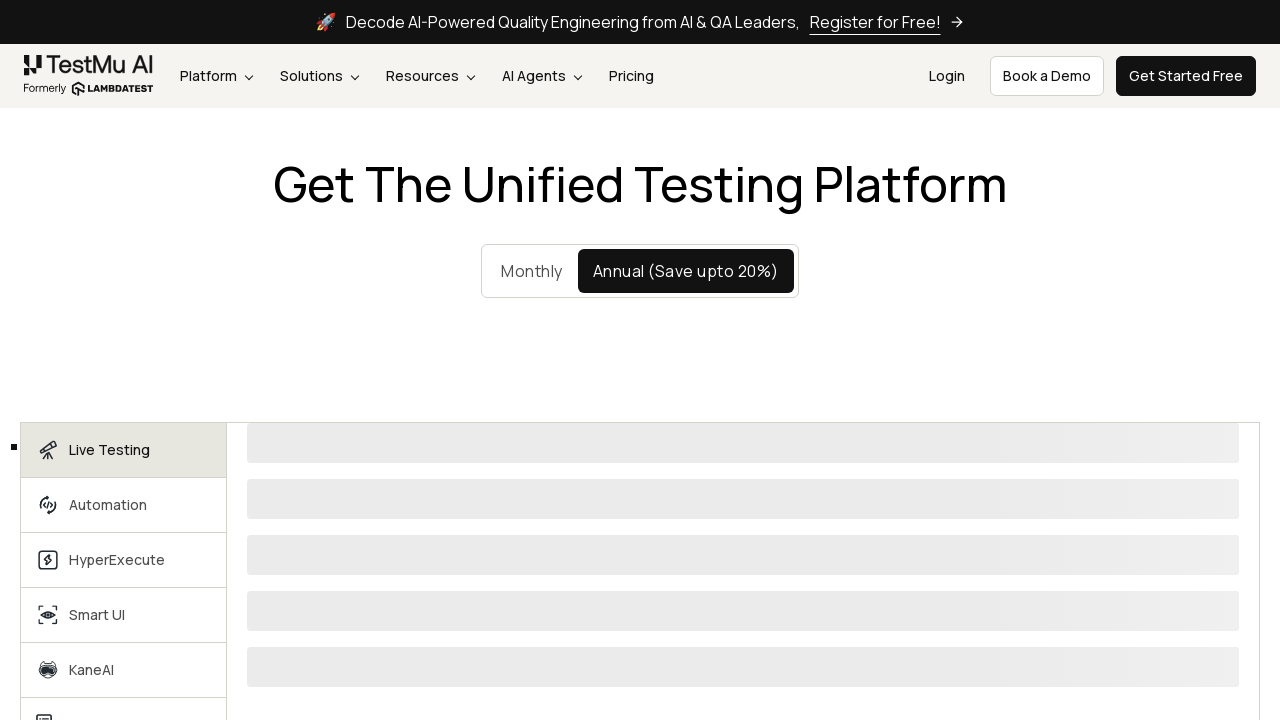

Pricing page loaded successfully
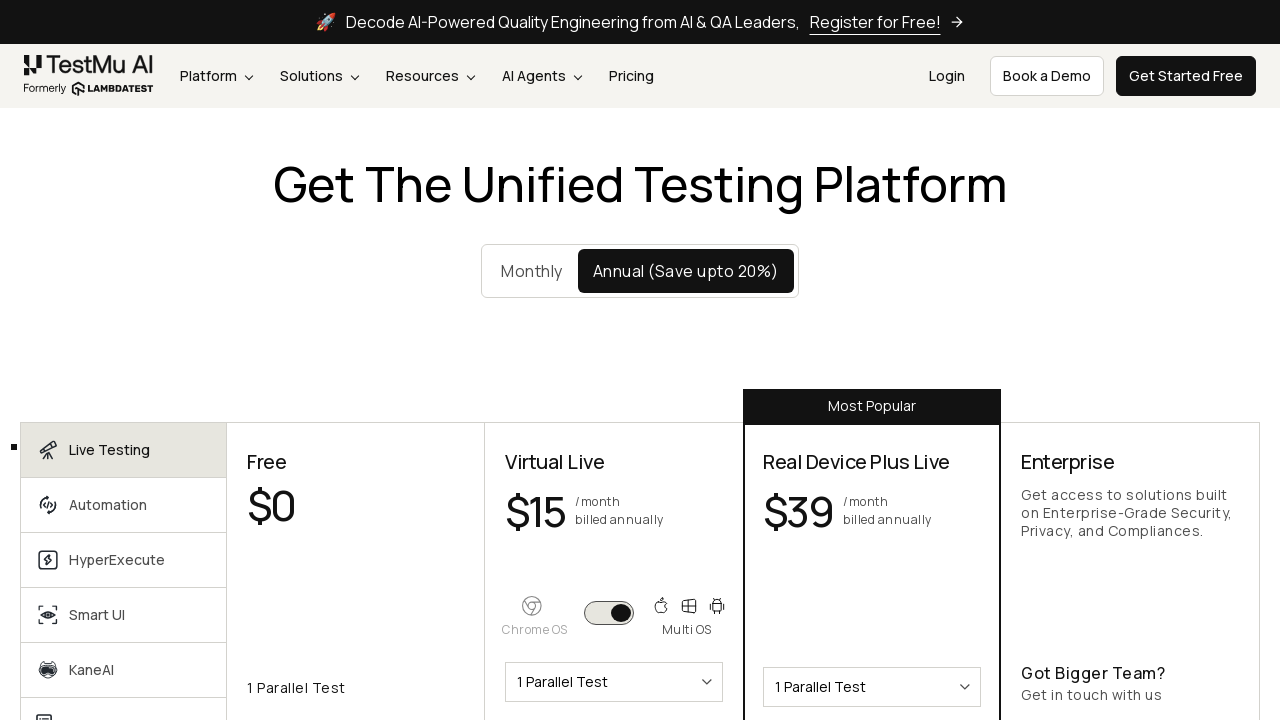

Navigated to blog page
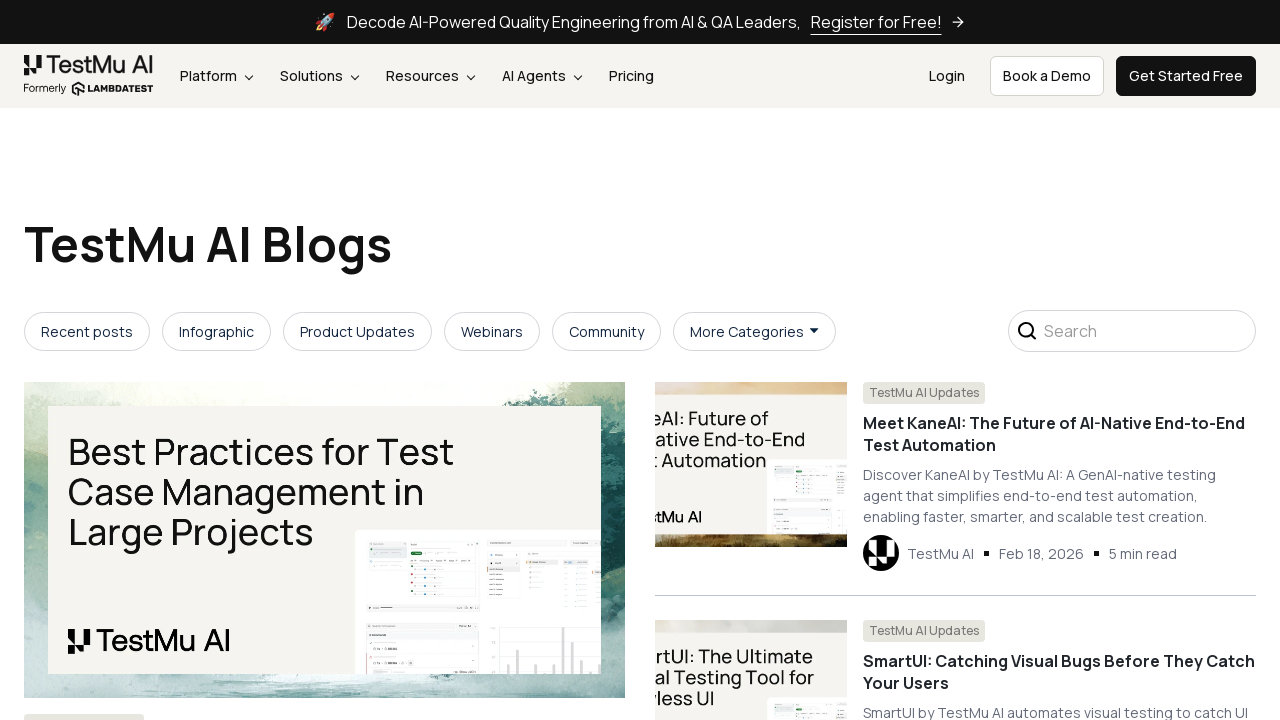

Blog page loaded successfully
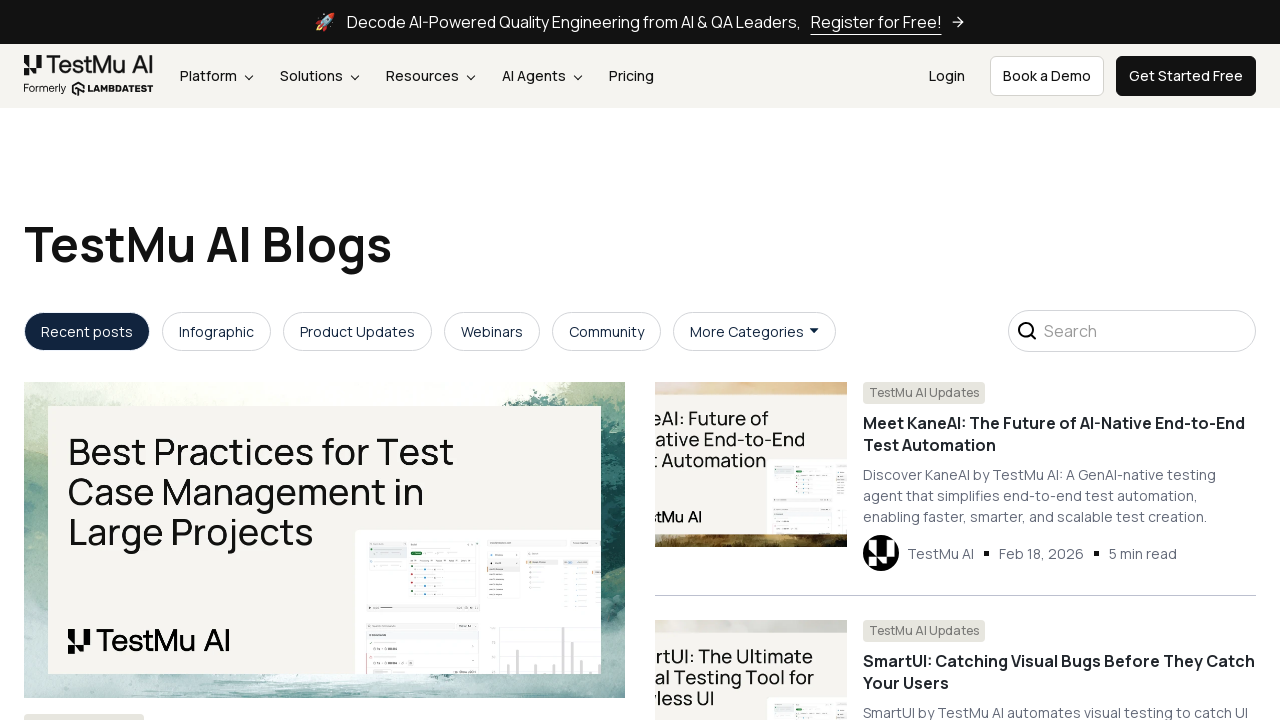

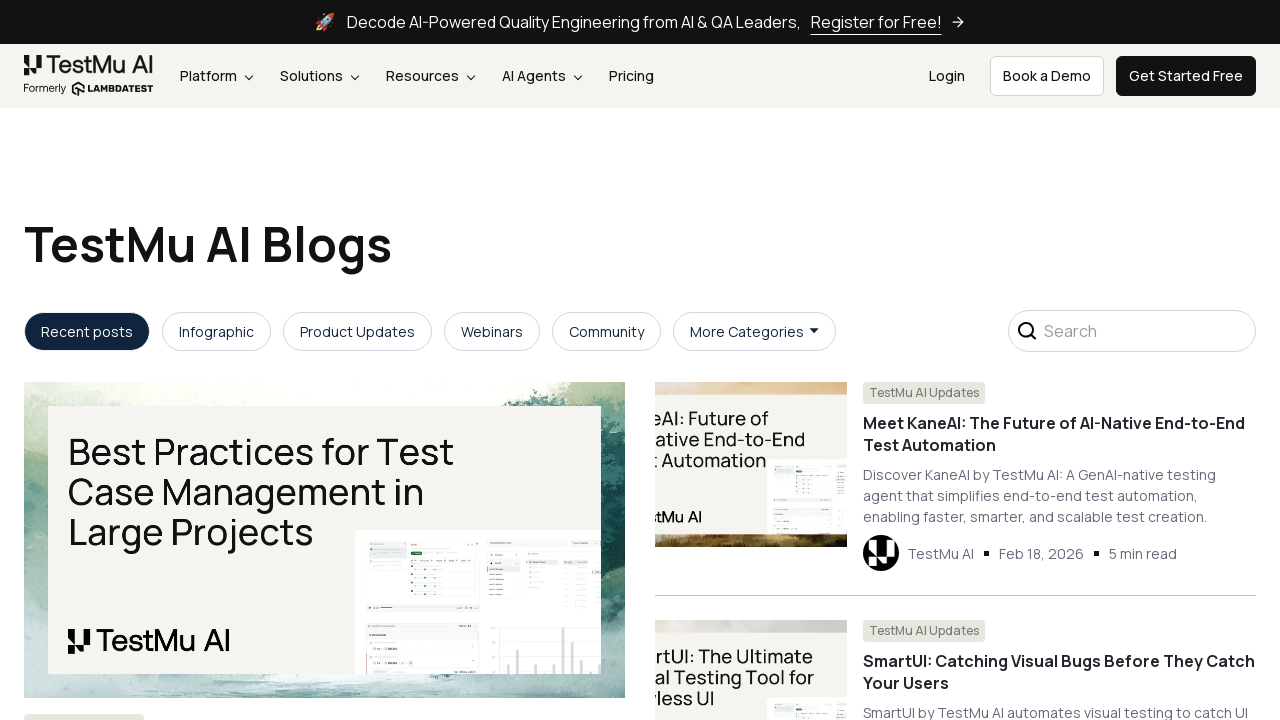